Tests the username field with a single lowercase character (less than 2 characters).

Starting URL: https://buggy.justtestit.org/register

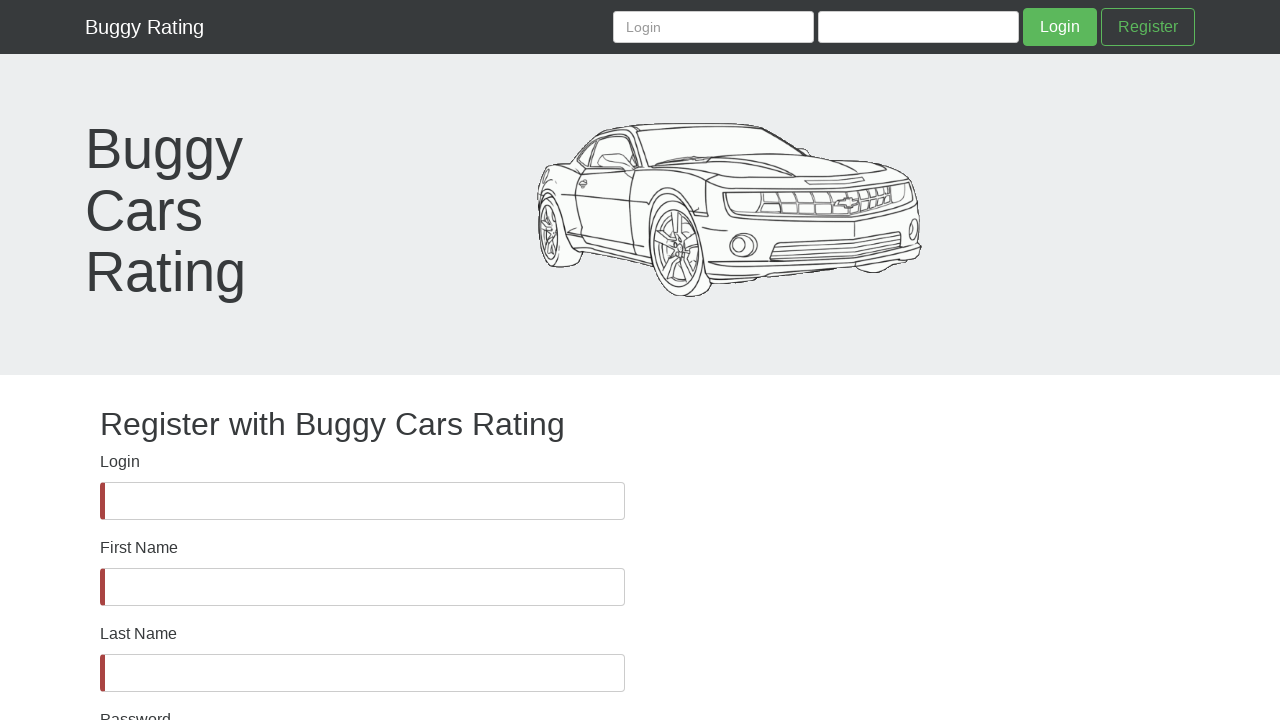

Waited for username field to be present in DOM
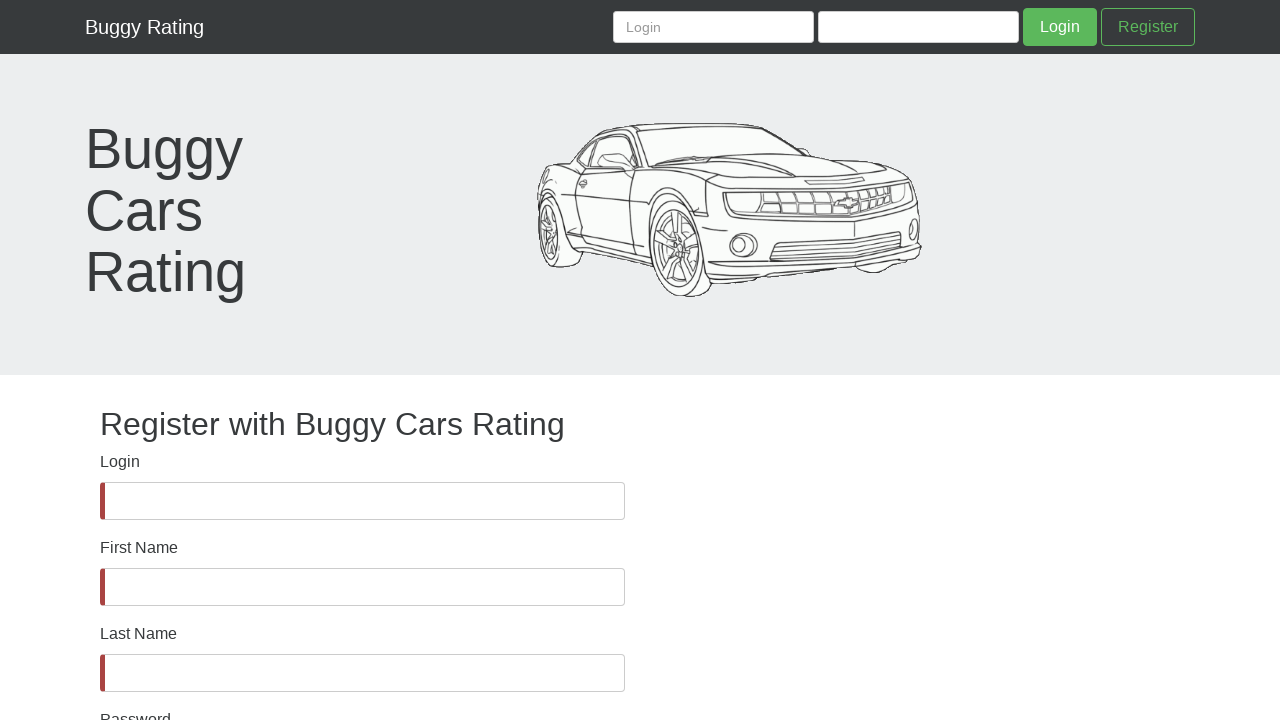

Verified username field is visible
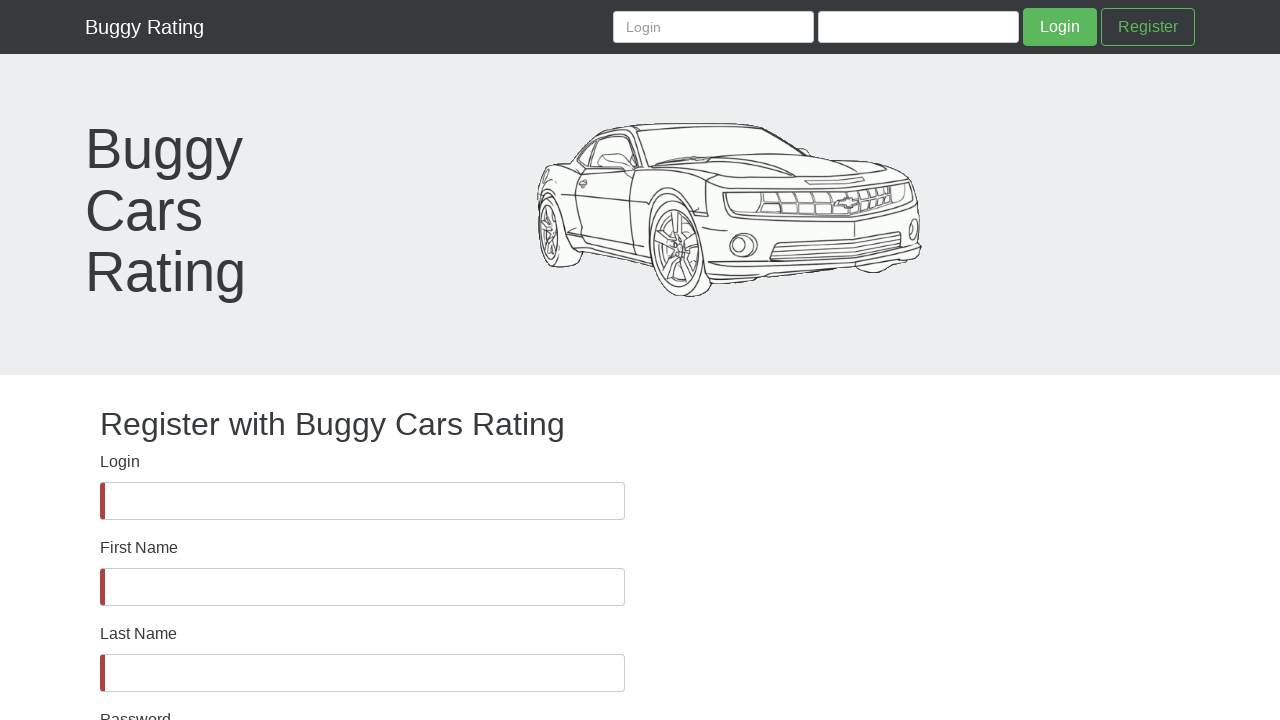

Filled username field with single lowercase character 'd' (less than 2 characters) on #username
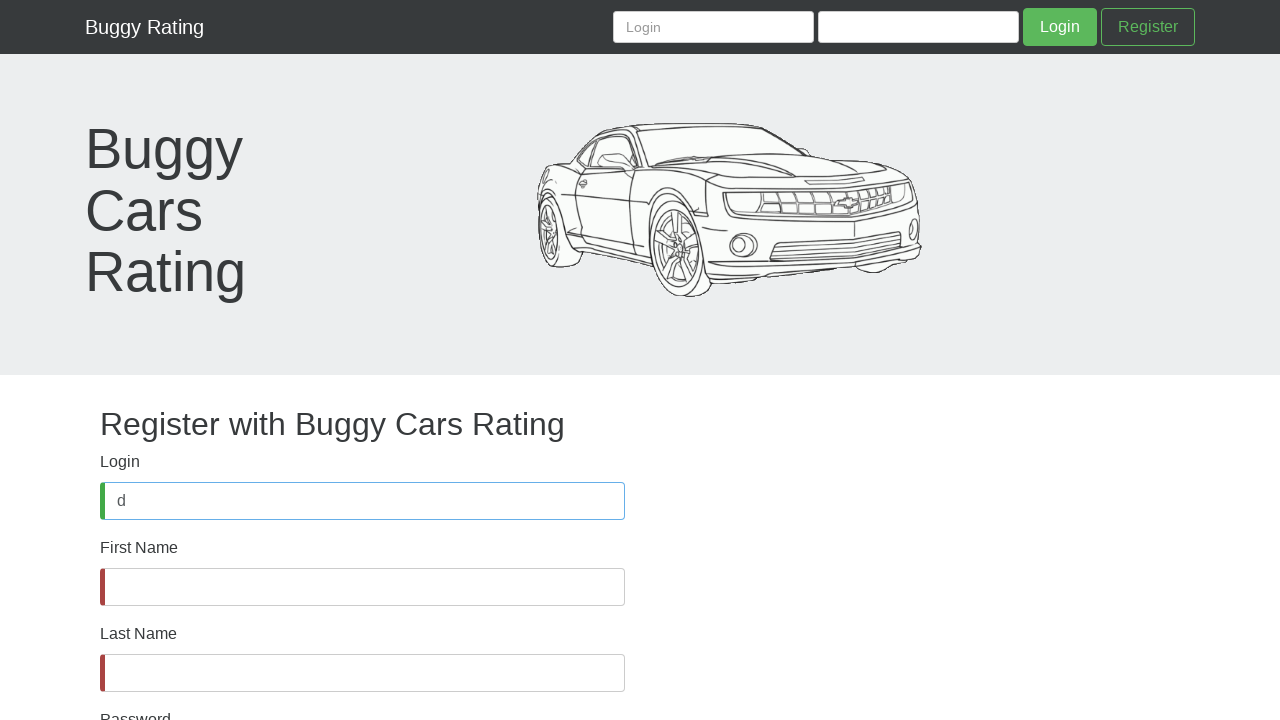

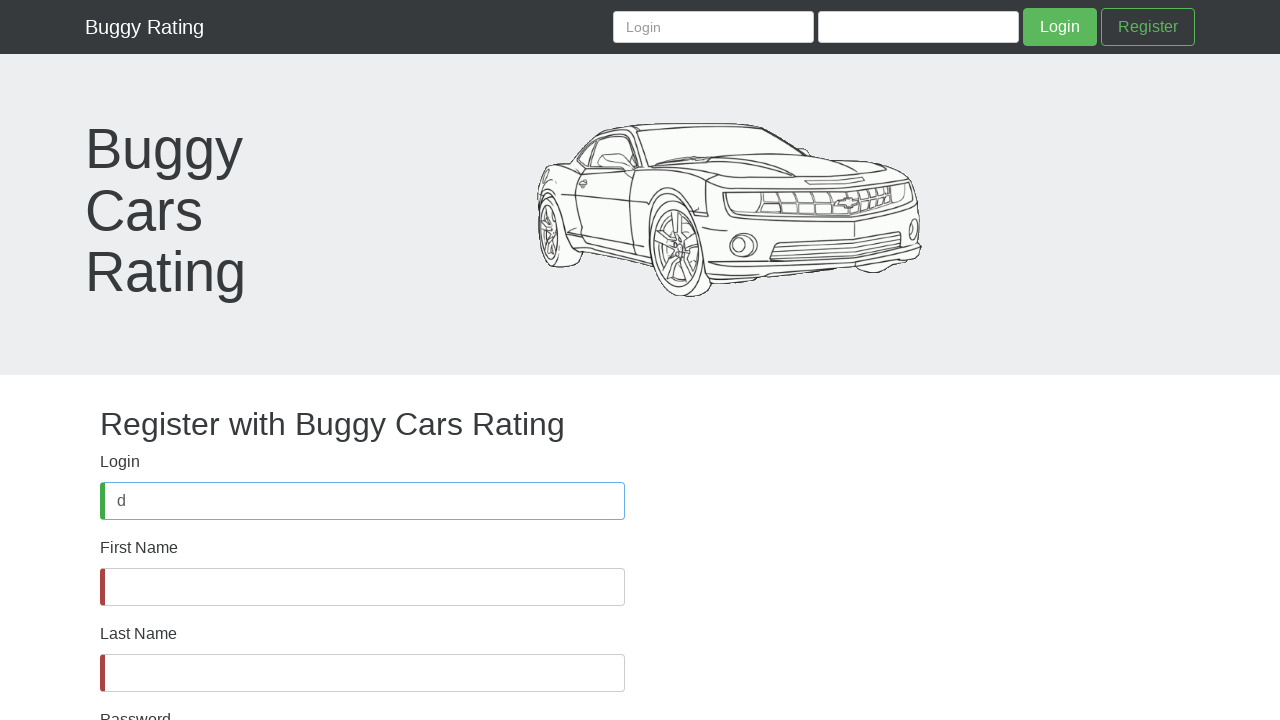